Tests JavaScript alert handling by clicking a button that triggers an alert, accepting the alert, and verifying the result message is displayed correctly.

Starting URL: https://the-internet.herokuapp.com/javascript_alerts

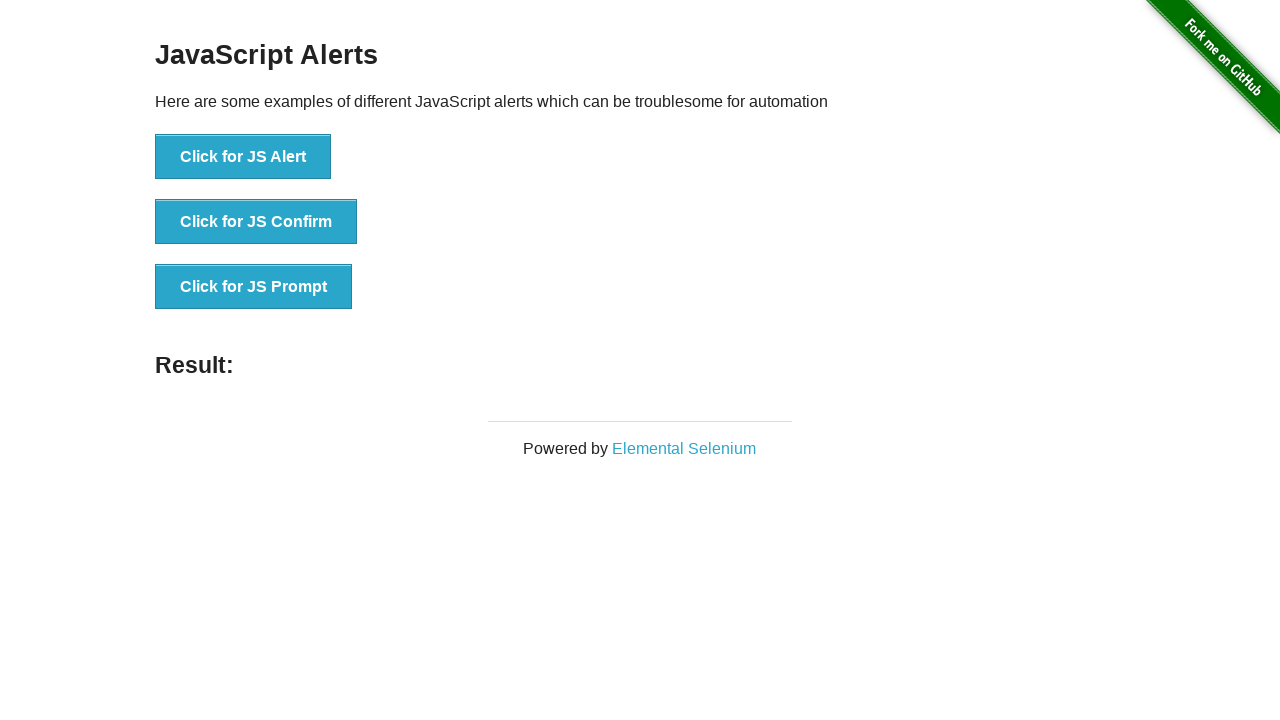

Clicked button to trigger JavaScript alert at (243, 157) on xpath=//button[@onclick='jsAlert()']
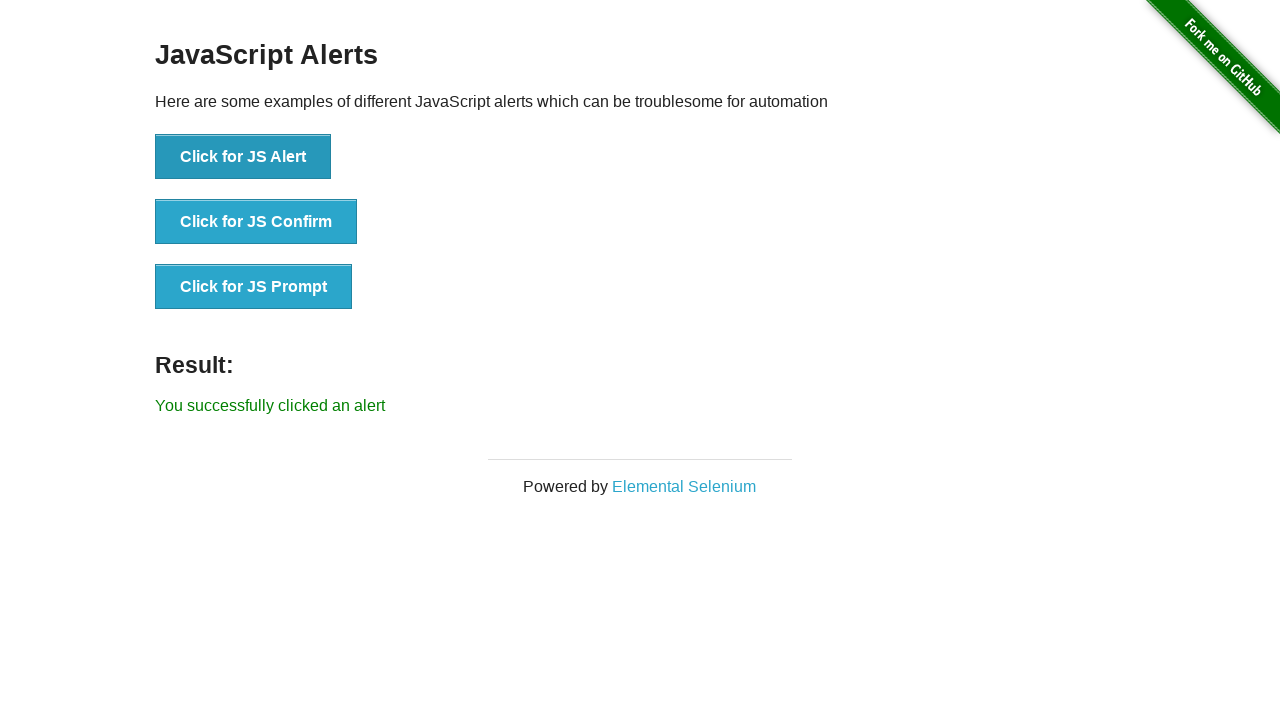

Set up dialog handler to accept alerts
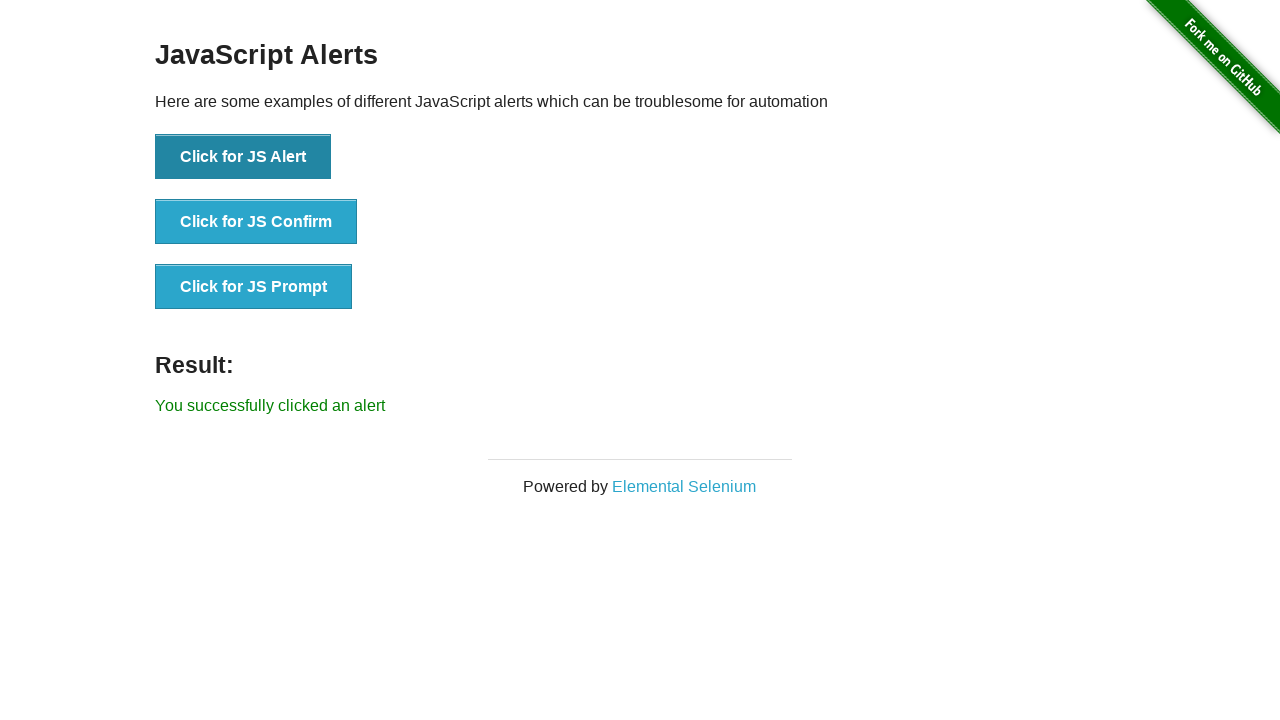

Clicked button again to trigger alert with handler active at (243, 157) on xpath=//button[@onclick='jsAlert()']
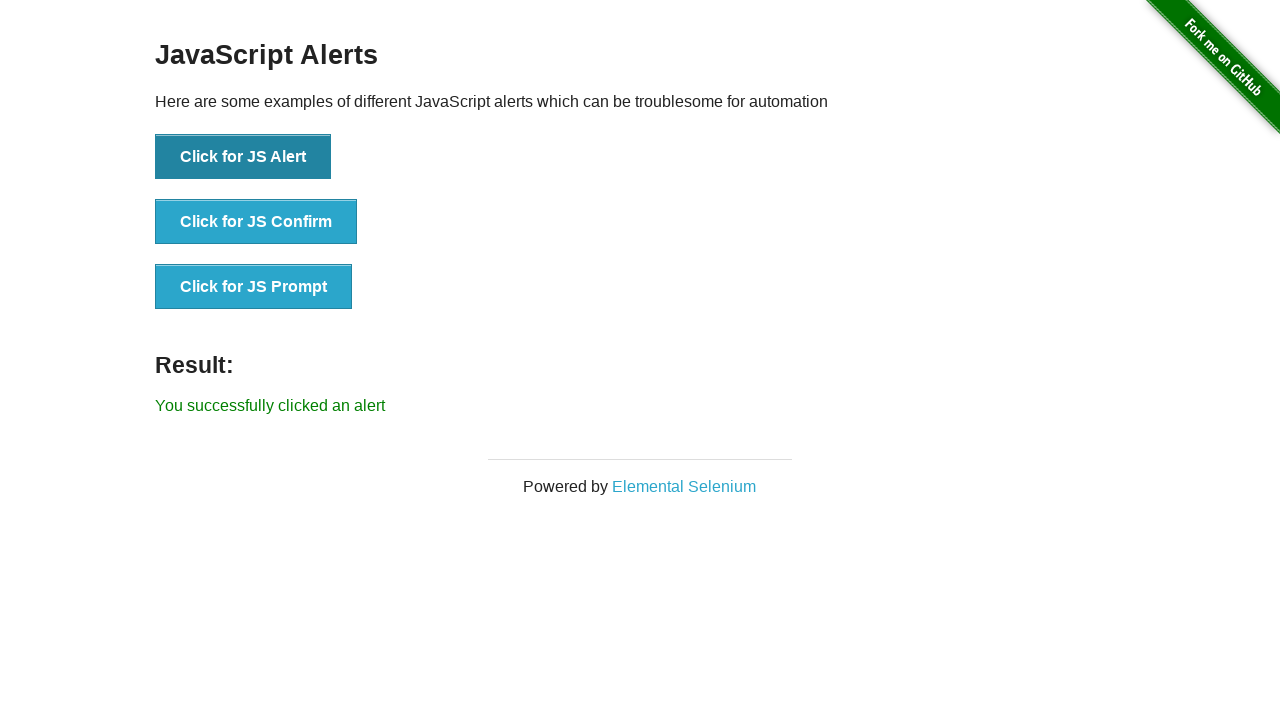

Result message element loaded and visible
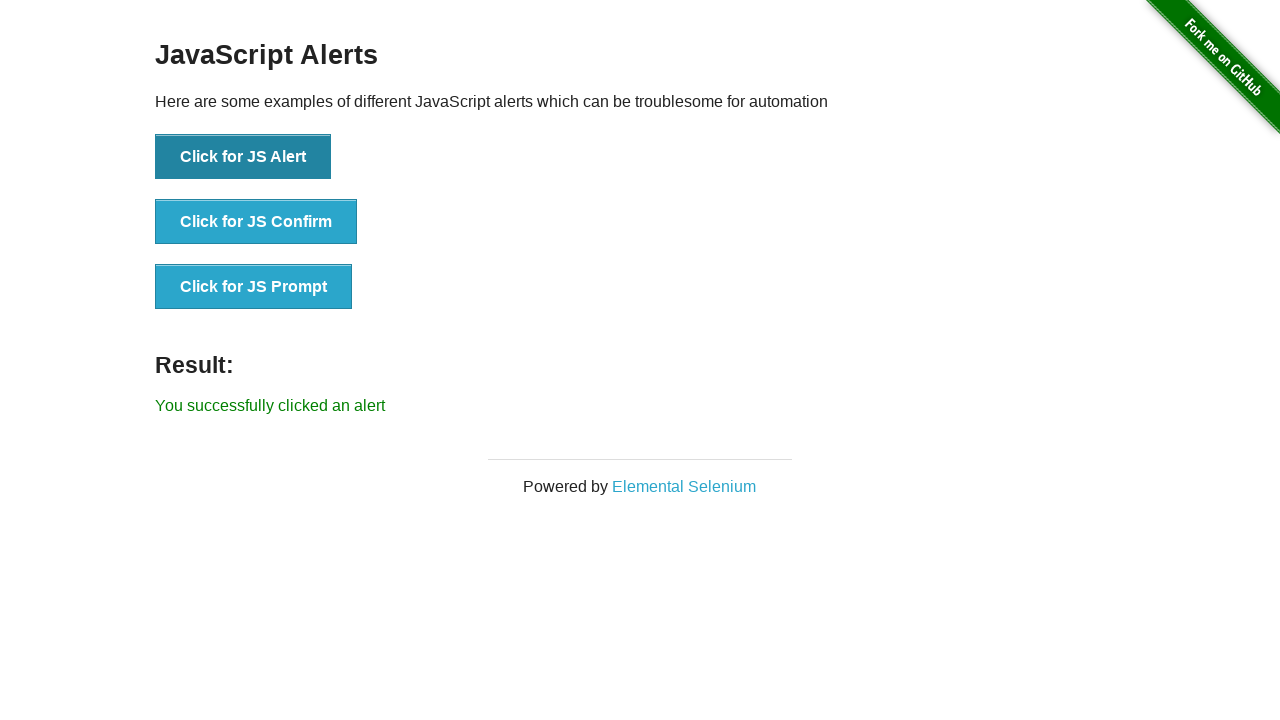

Retrieved result text: 'You successfully clicked an alert'
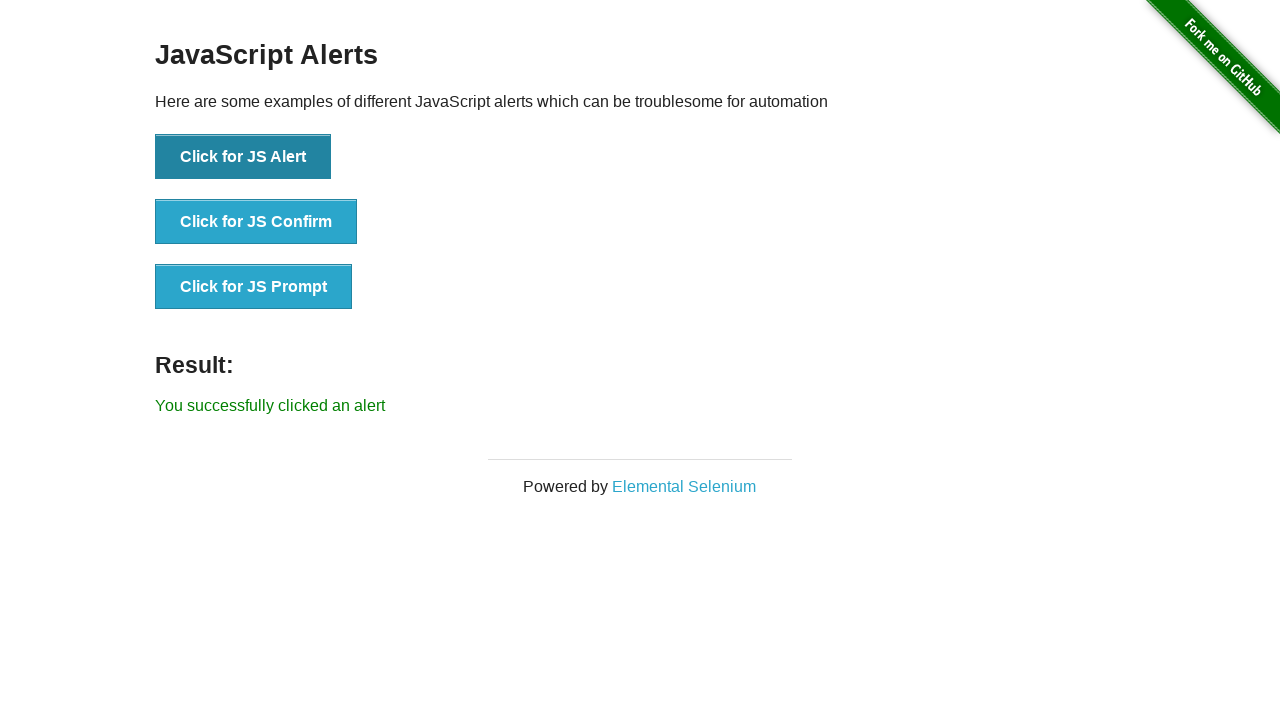

Verified result message matches expected text 'You successfully clicked an alert'
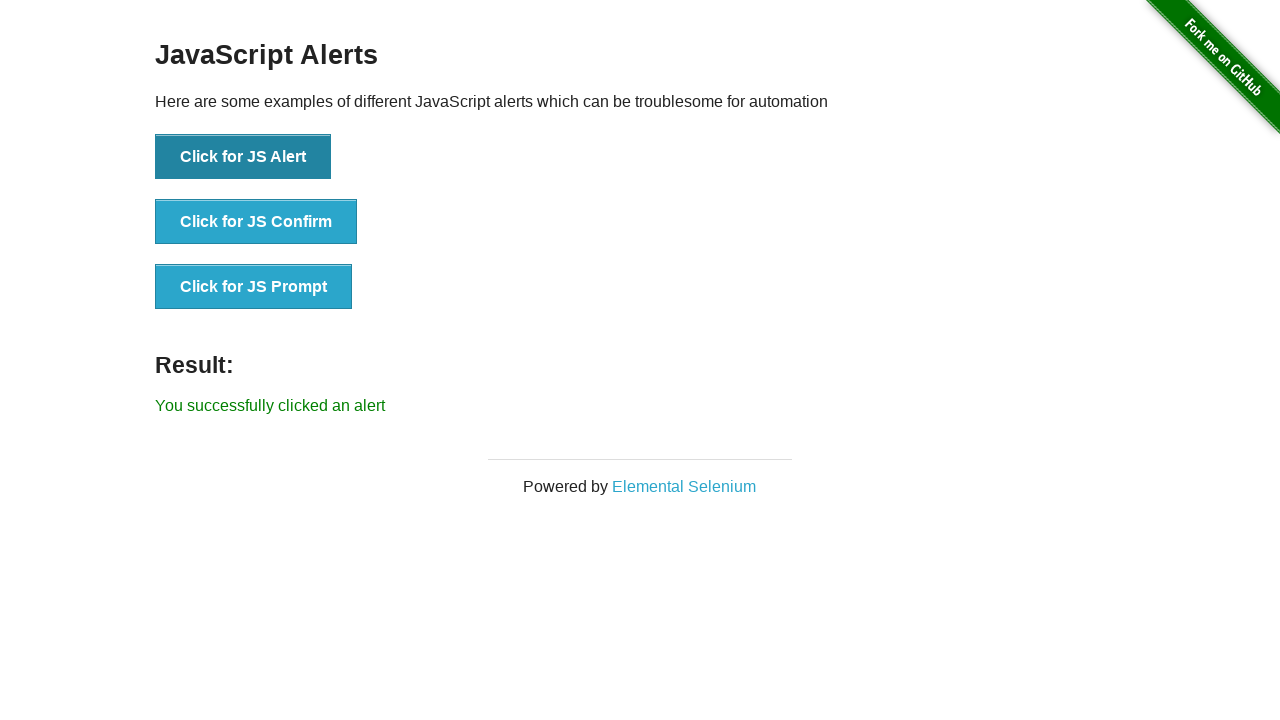

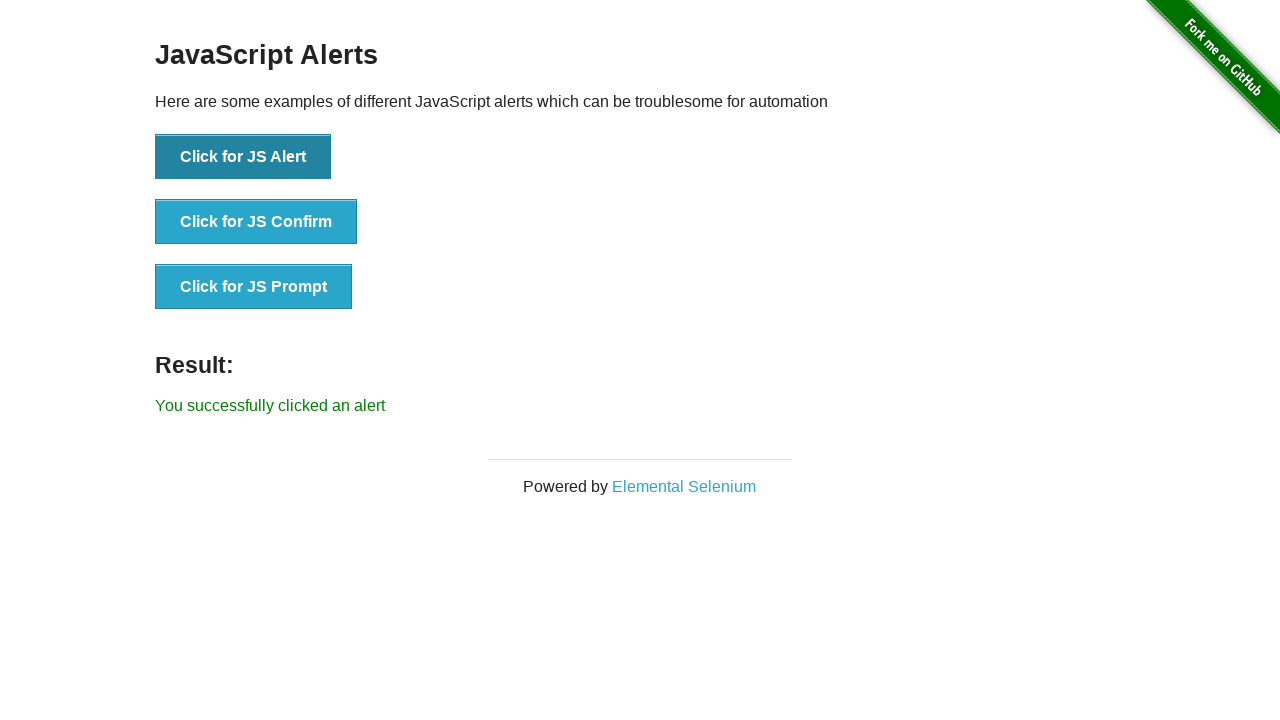